Tests iframe interaction by locating a frame, clicking on a lifetime access link within it, and extracting text from a heading element inside the frame

Starting URL: https://rahulshettyacademy.com/AutomationPractice/

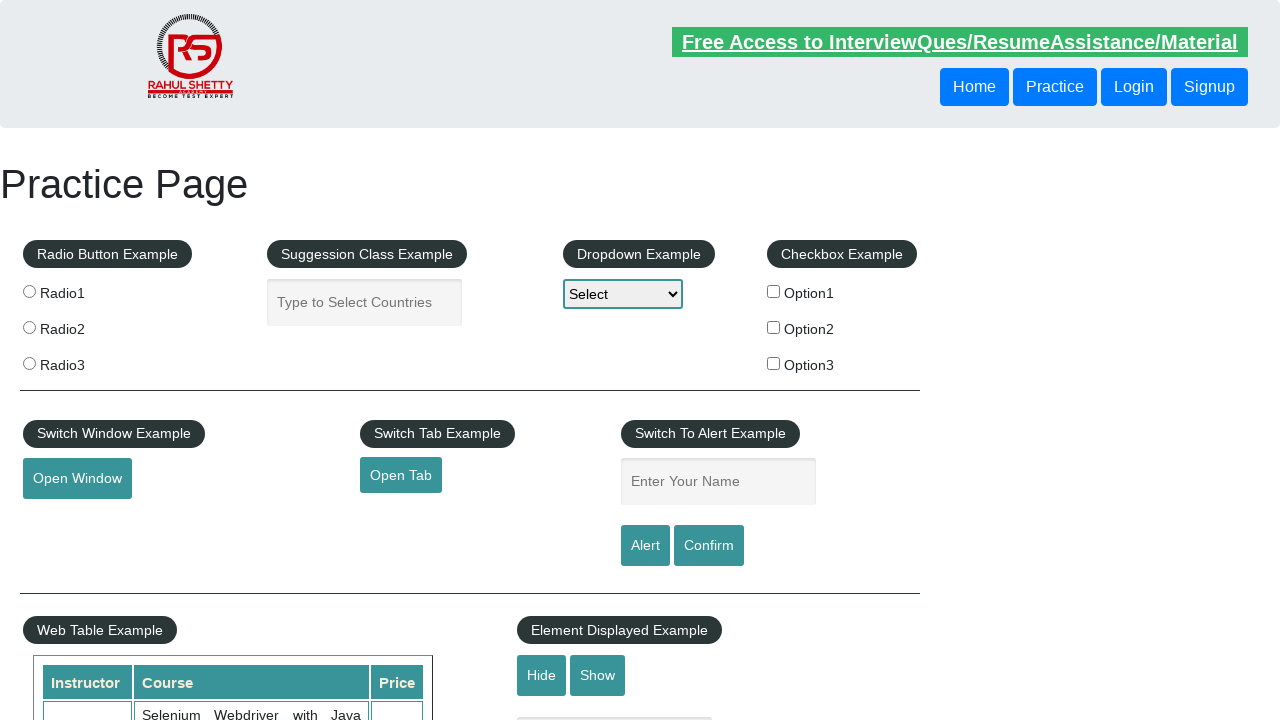

Located iframe with ID 'courses-iframe'
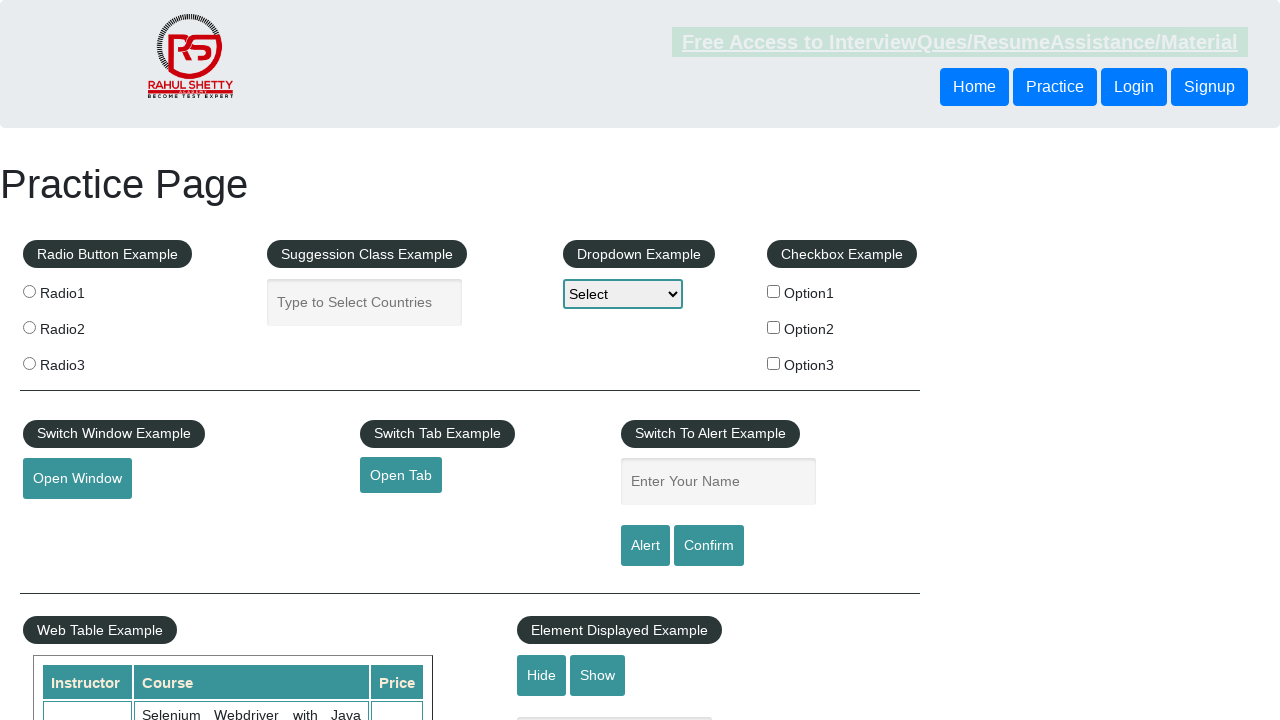

Clicked on lifetime access link within the frame at (307, 360) on #courses-iframe >> internal:control=enter-frame >> ul li a[href='lifetime-access
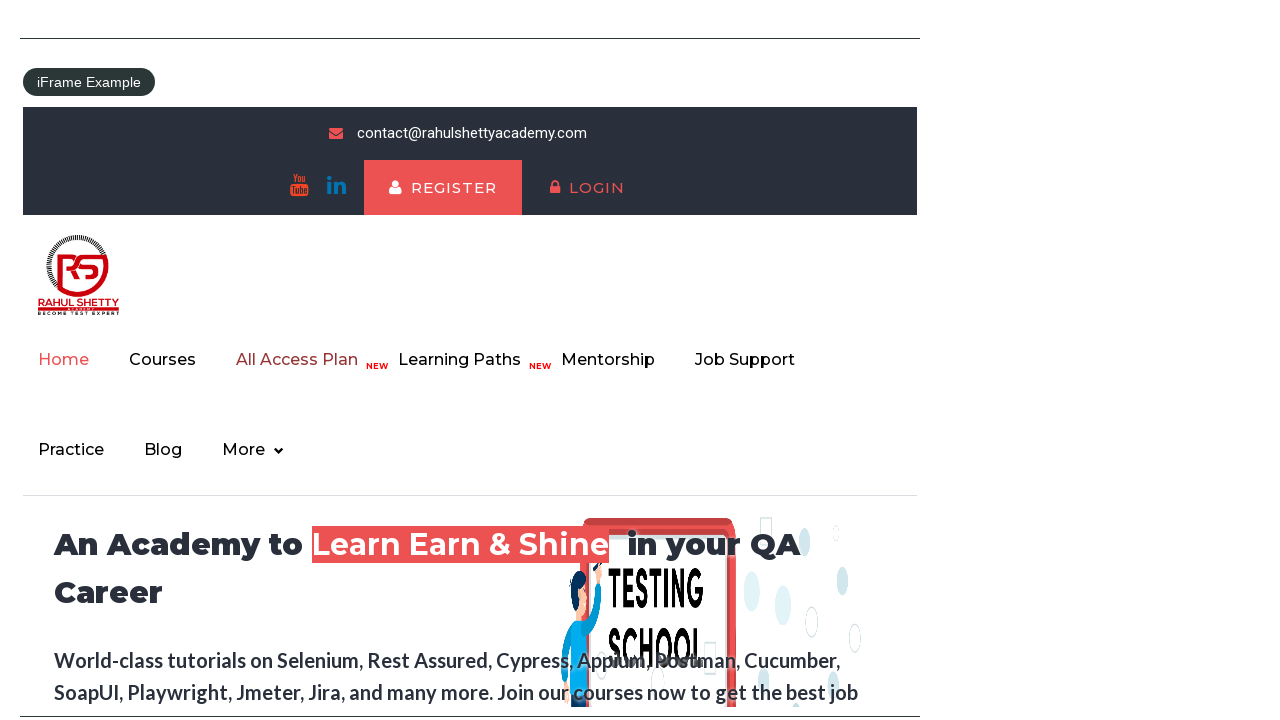

Extracted heading text from frame: 'Join 13,522 Happy Subscibers!'
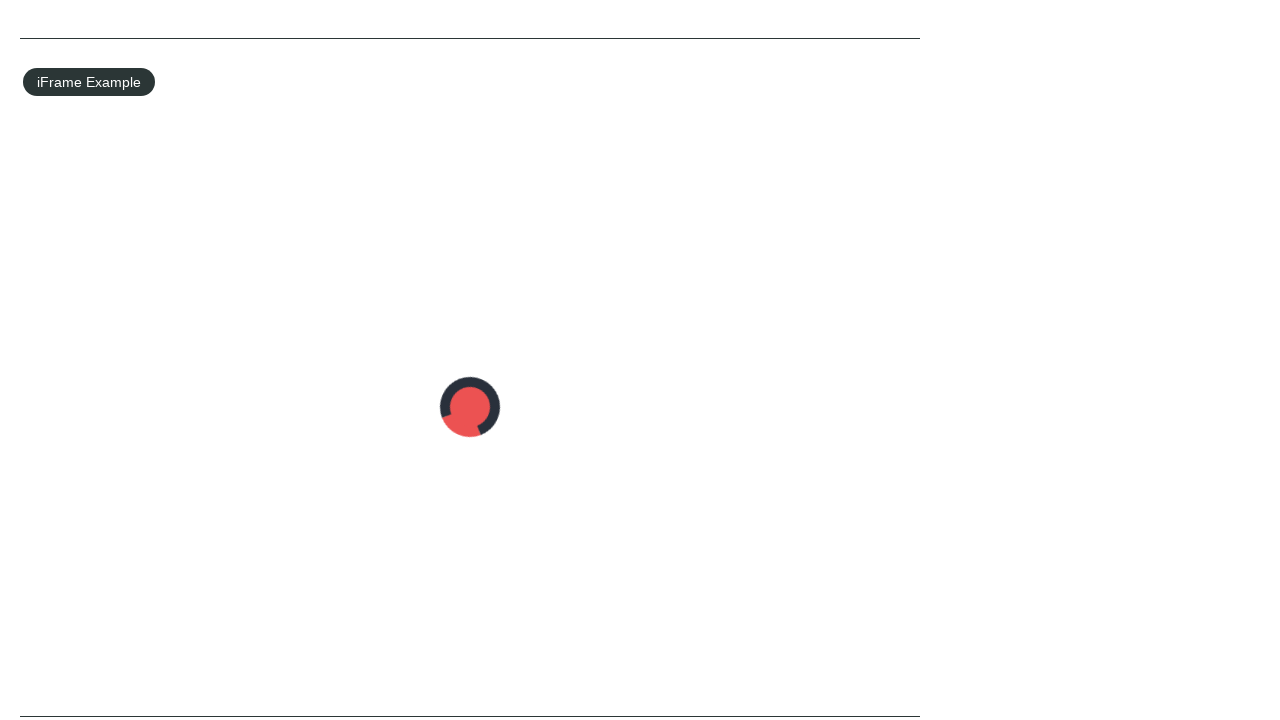

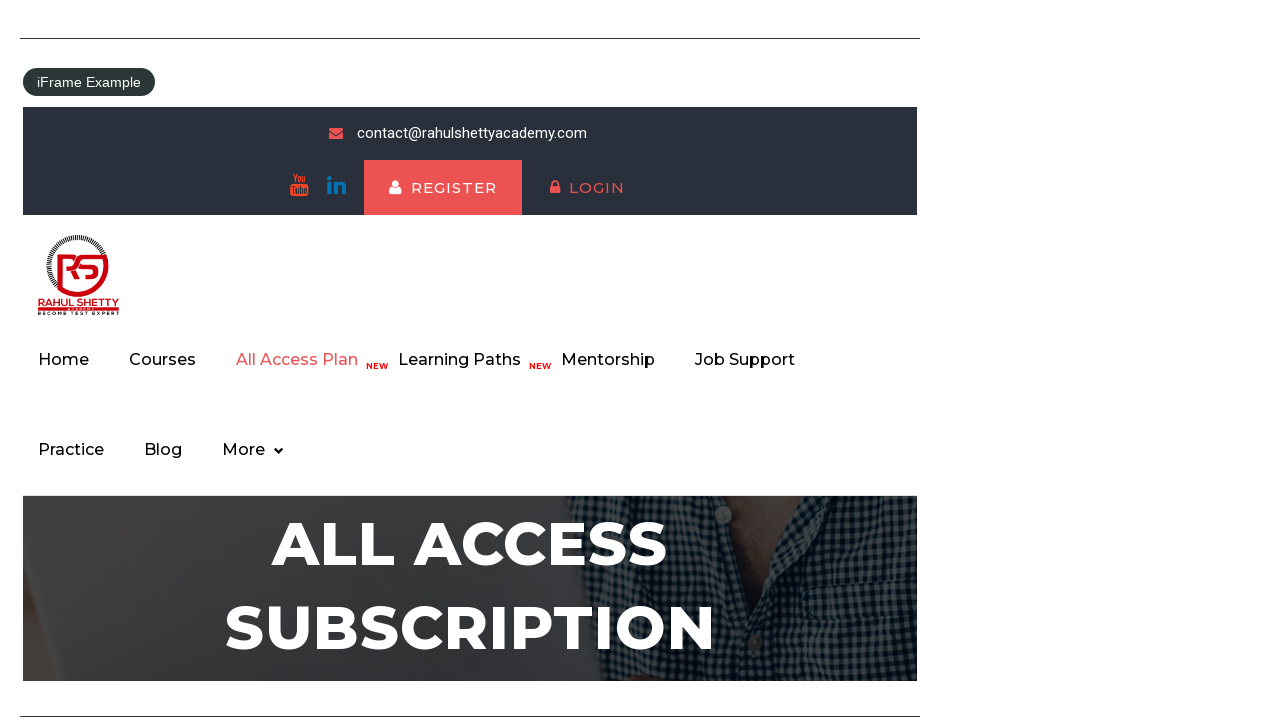